Tests signup form validation when only username is provided without password

Starting URL: https://www.demoblaze.com/

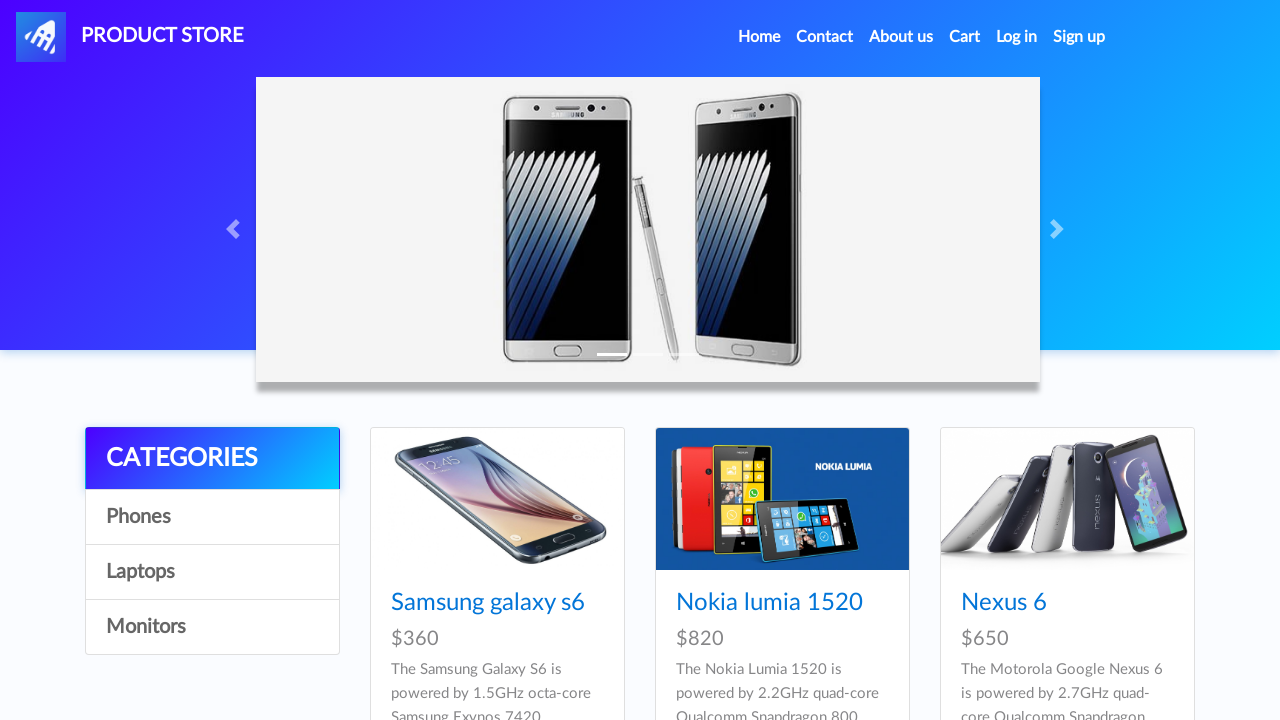

Clicked sign up button to open modal at (1079, 37) on #signin2
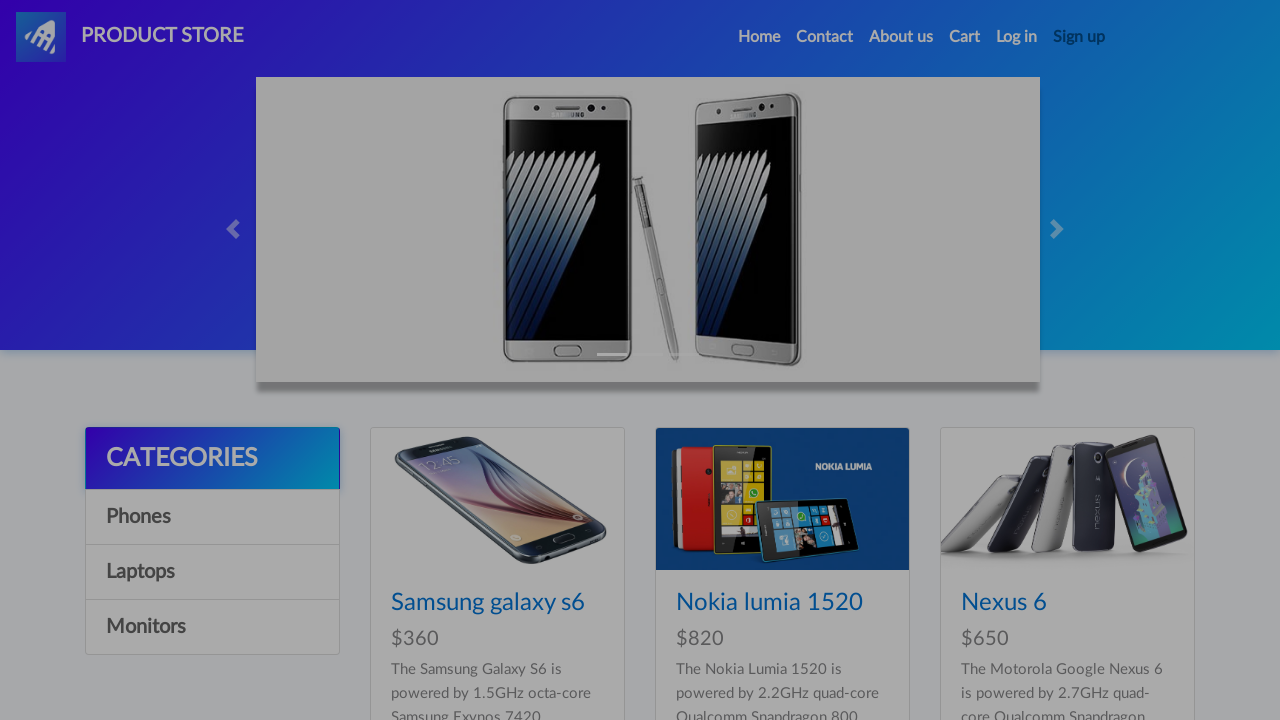

Signup modal appeared with username field visible
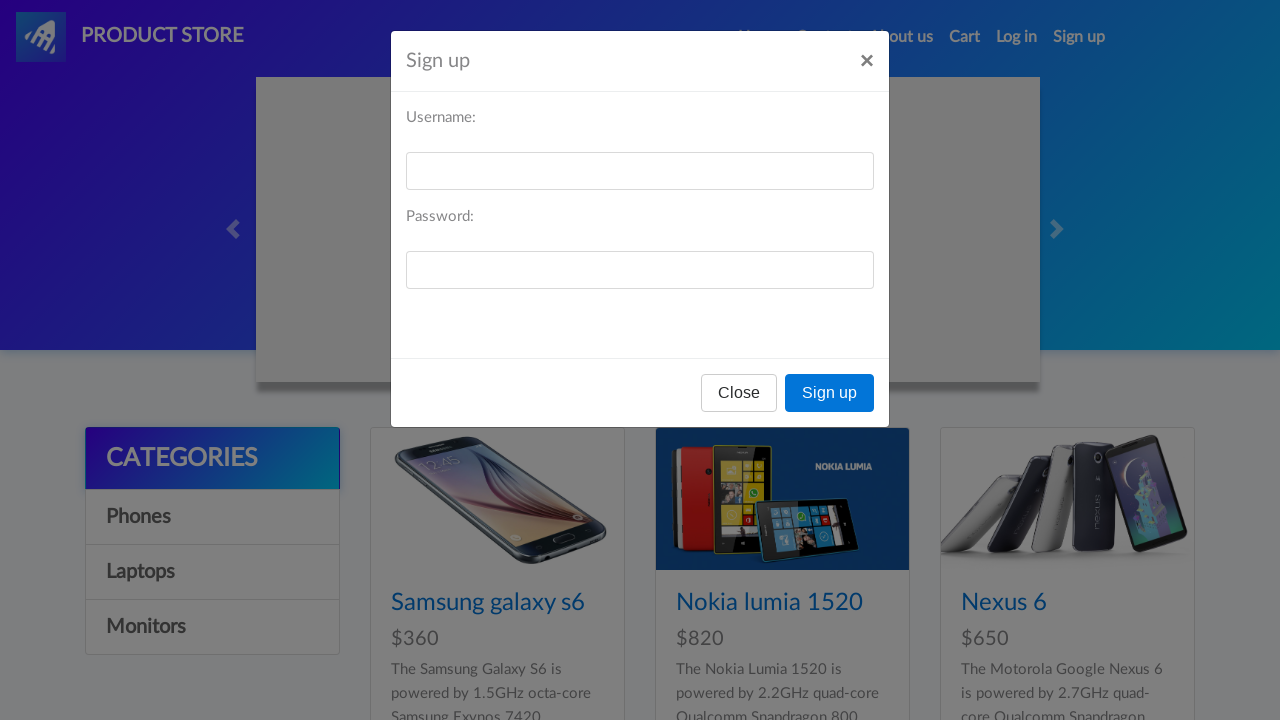

Filled username field with 'myuser654' on #sign-username
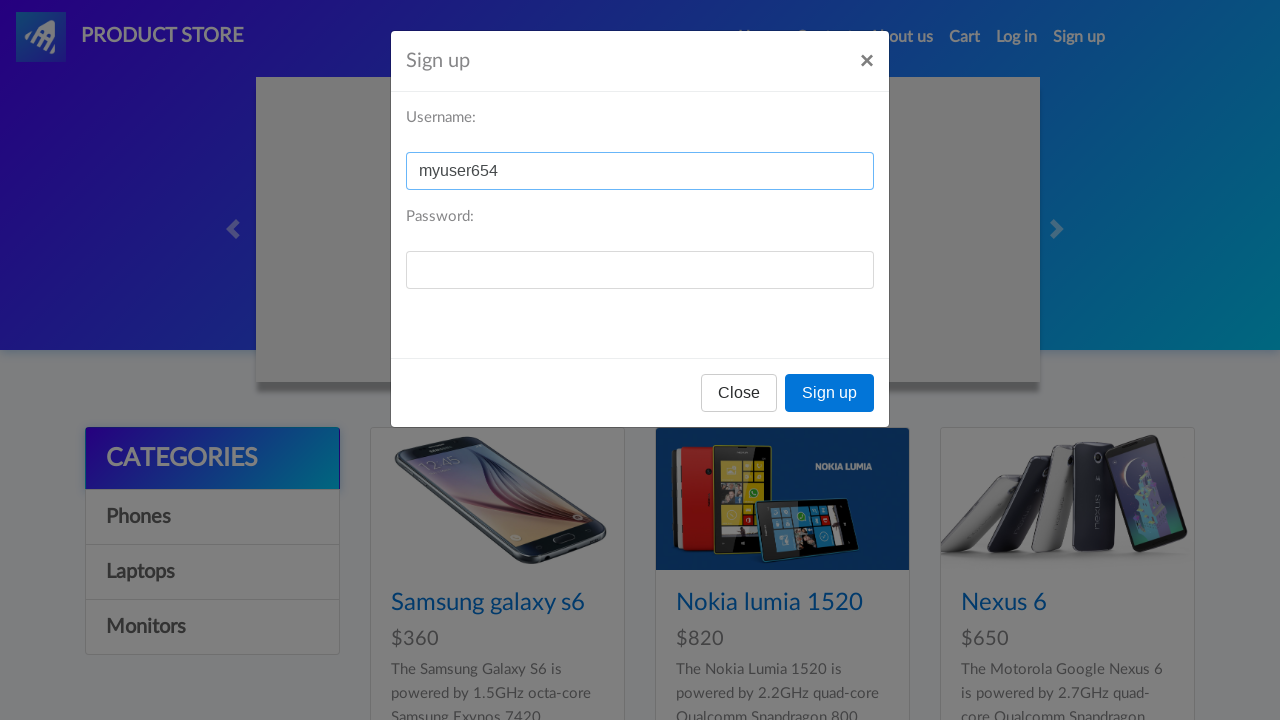

Left password field empty on #sign-password
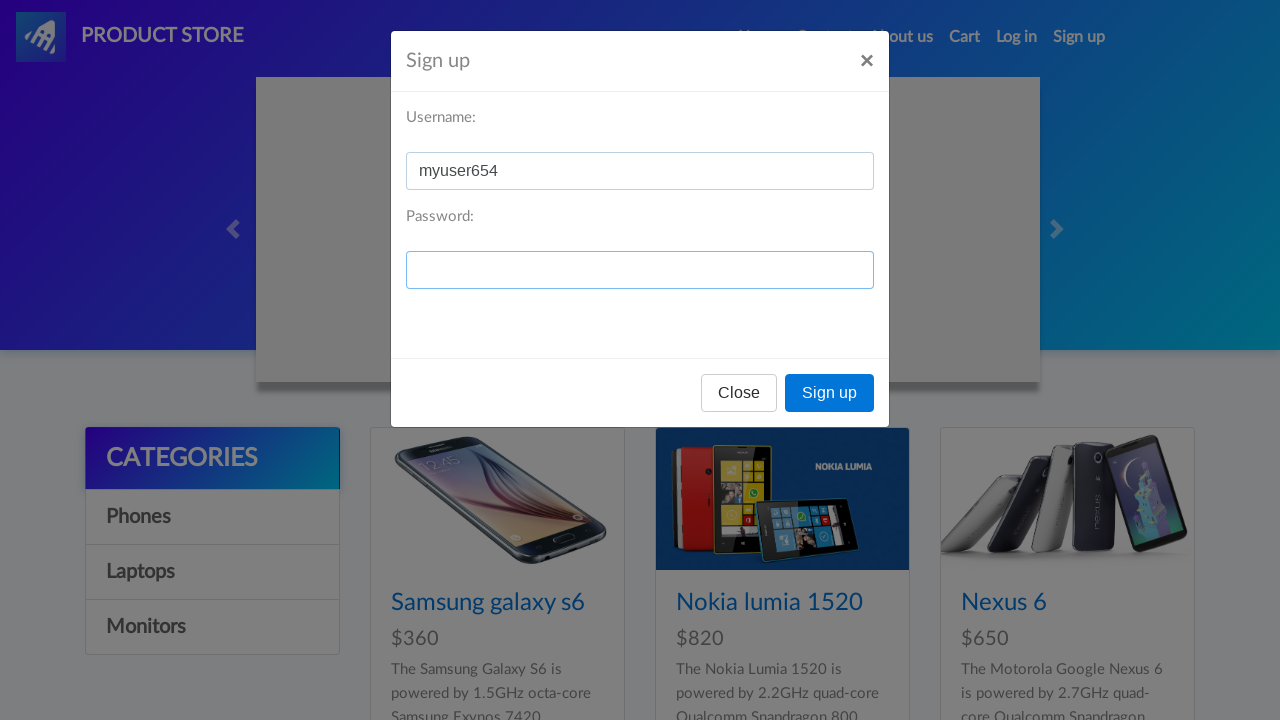

Clicked register button to submit signup form with username only at (830, 393) on button[onclick='register()']
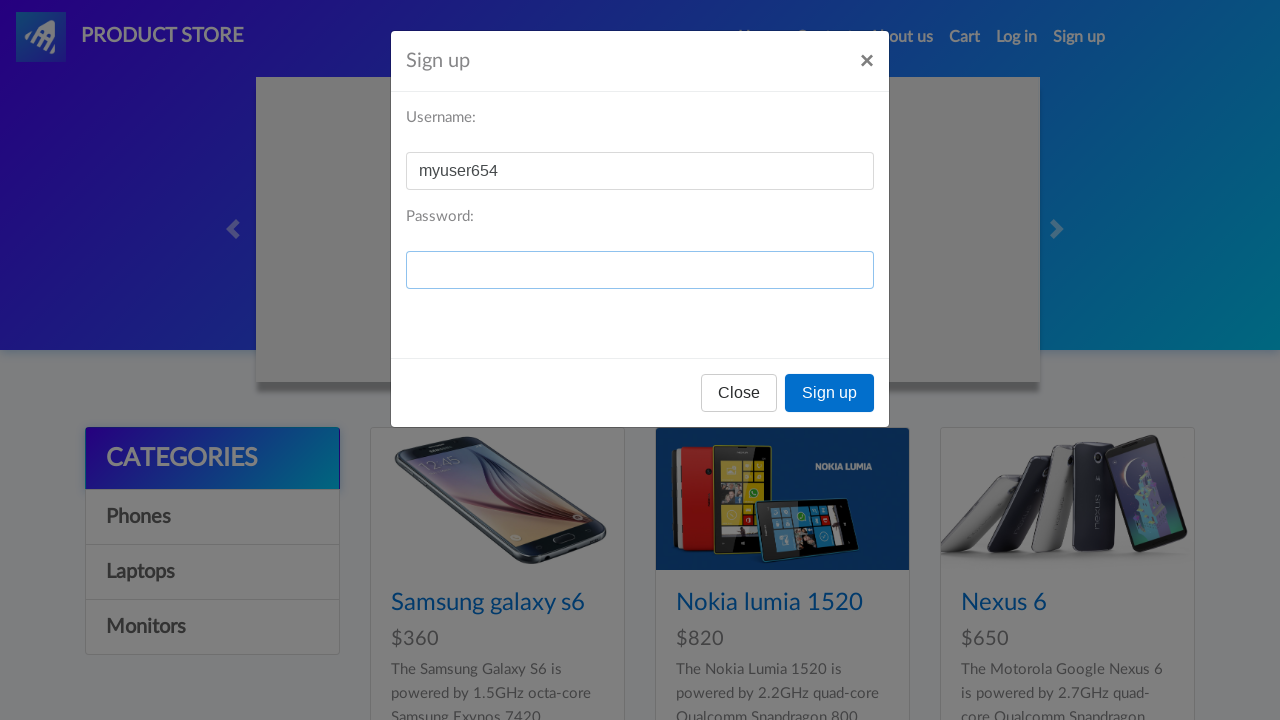

Set up dialog handler to accept validation alerts
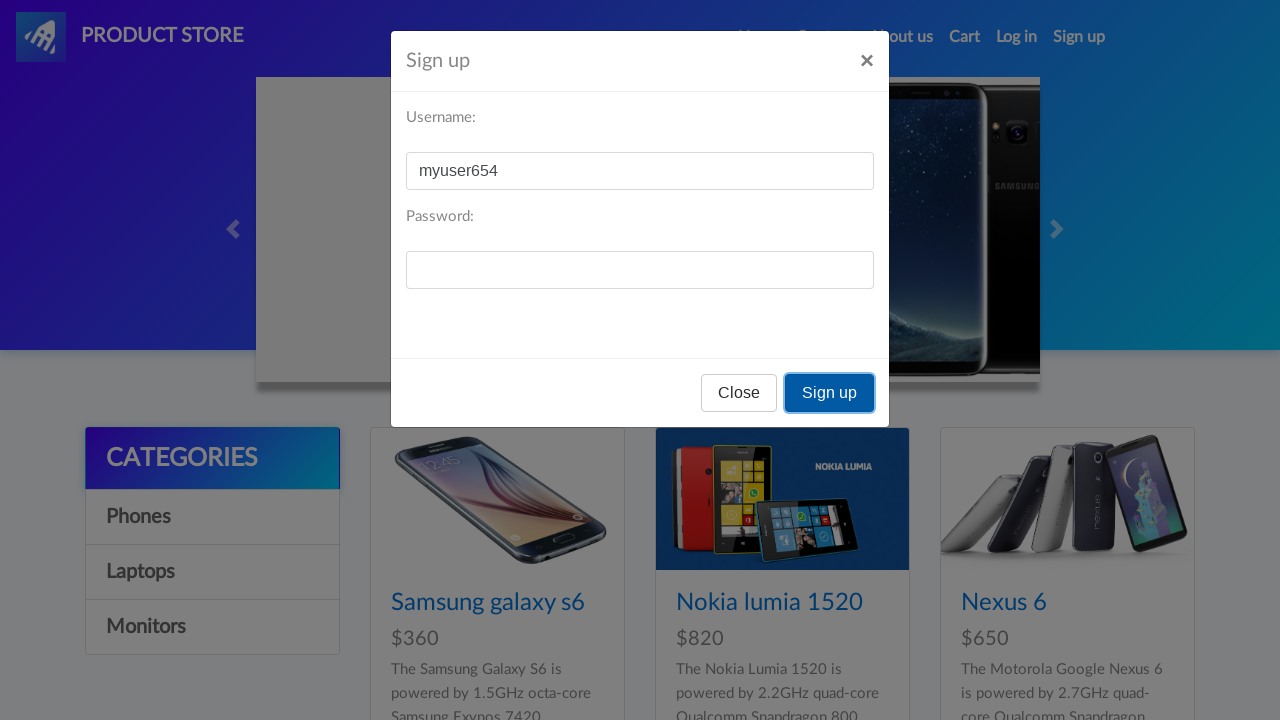

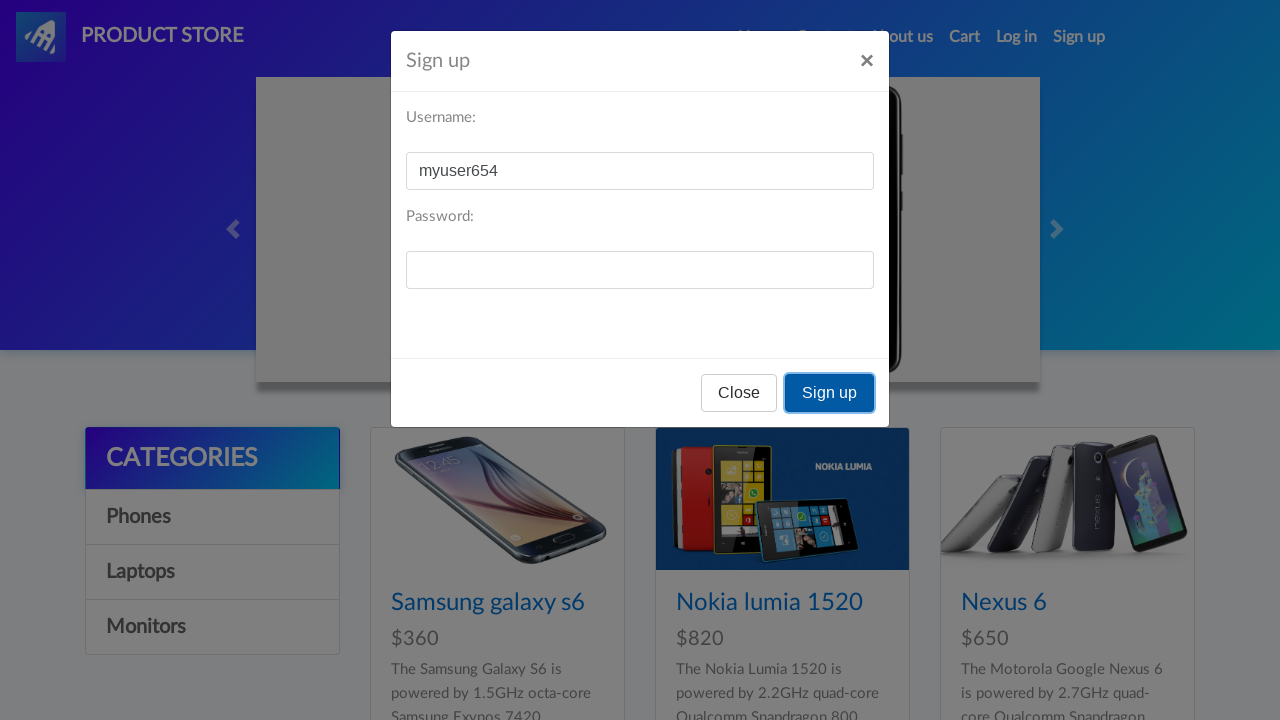